Tests the book review submission functionality by navigating to a book page, clicking the reviews tab, rating it 5 stars, and submitting a review with comment, name, and email

Starting URL: http://practice.automationtesting.in/

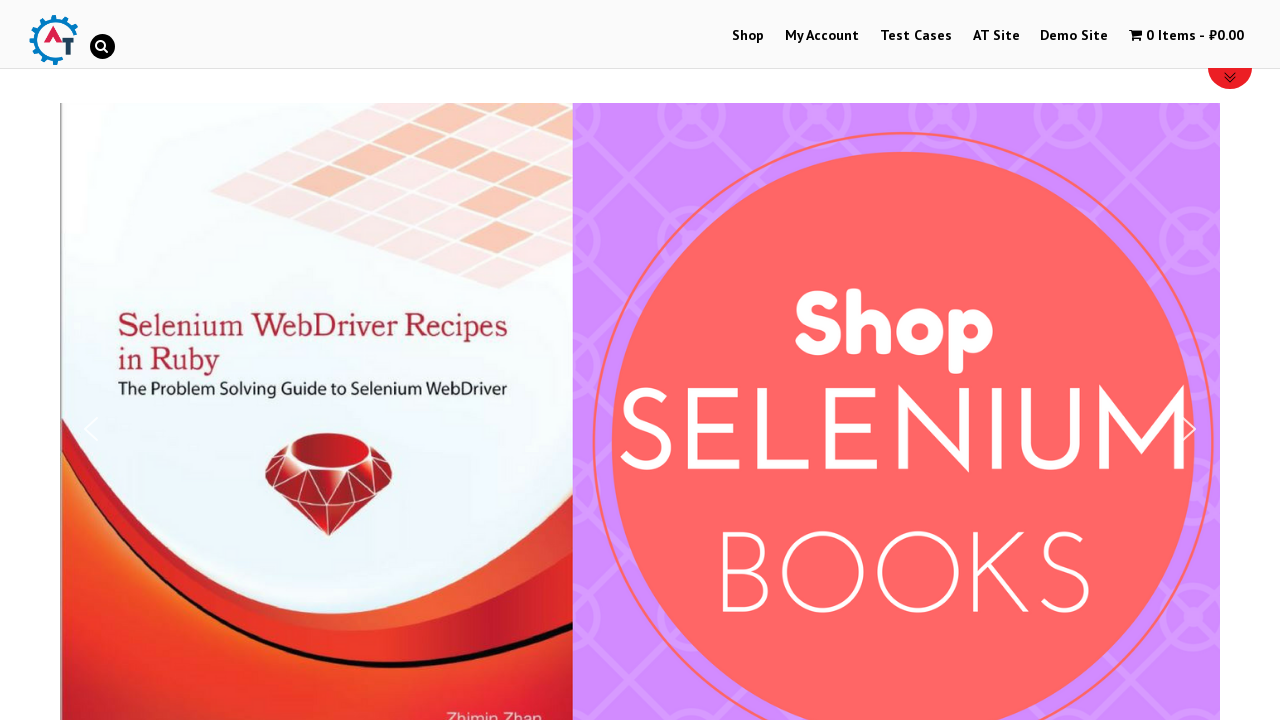

Scrolled down 600px to view books
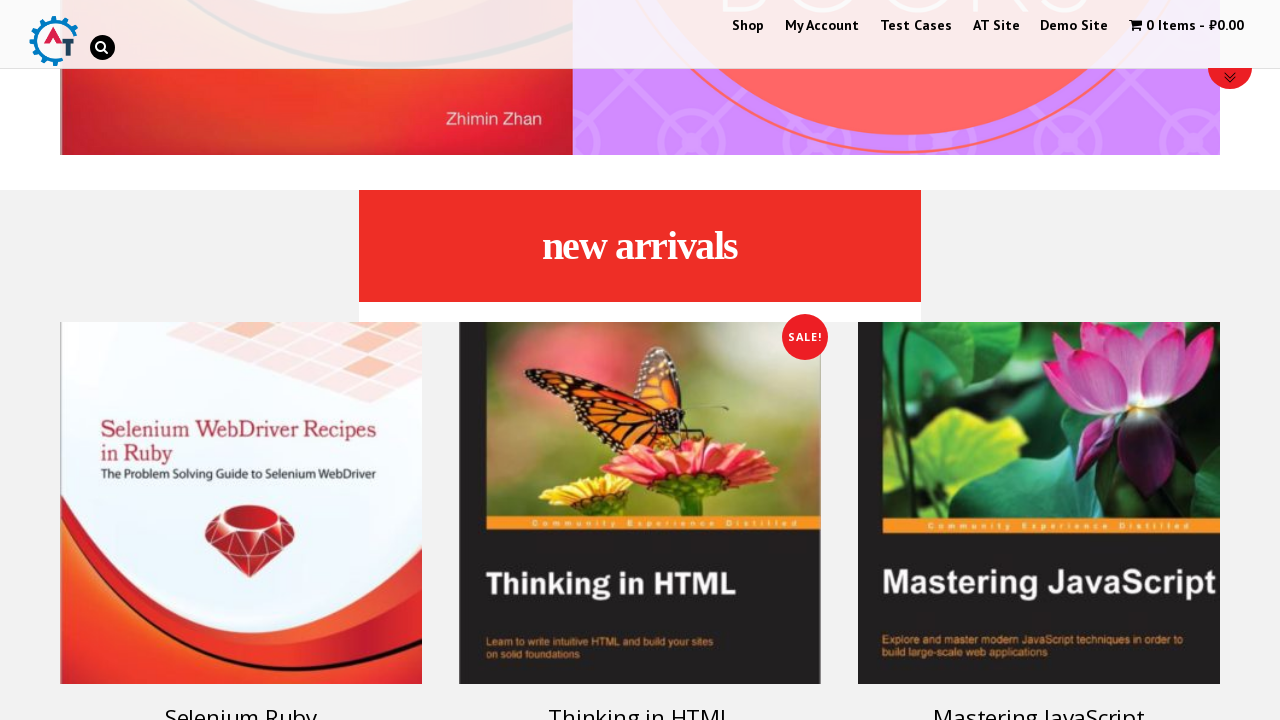

Clicked on Selenium Ruby book at (241, 702) on text=/Selenium Ruby/
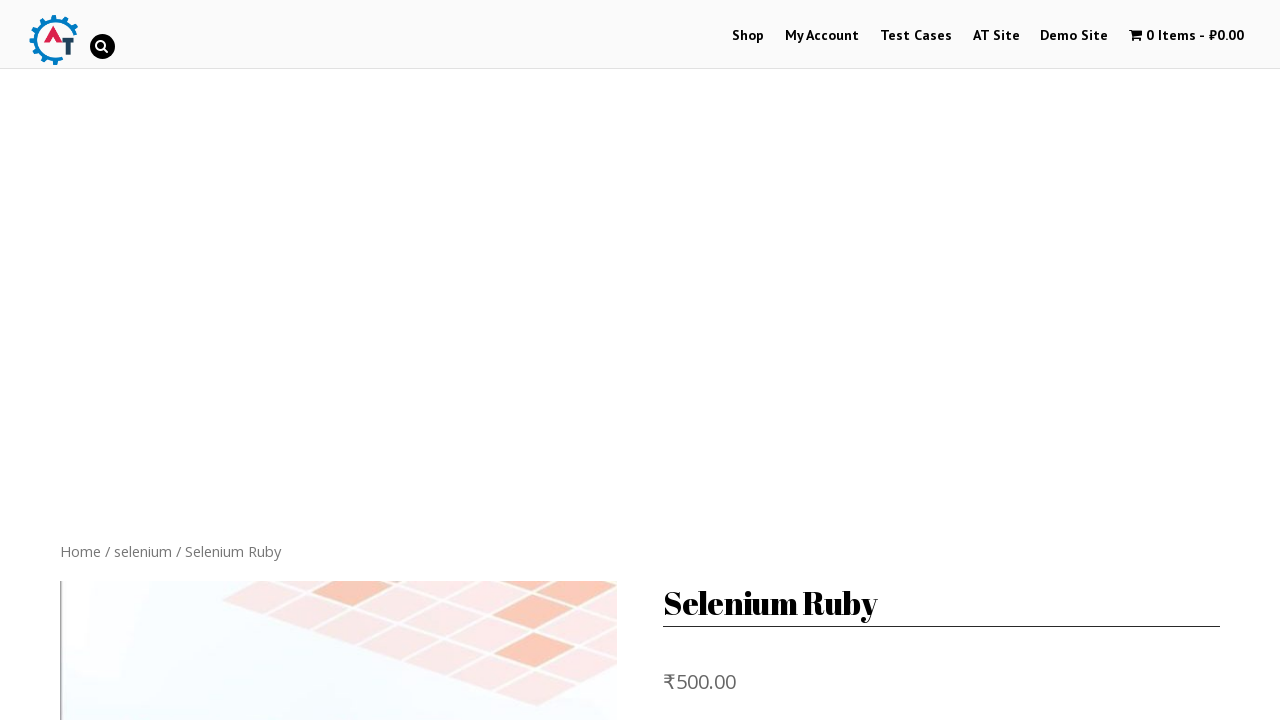

Clicked on Reviews tab at (309, 360) on .reviews_tab
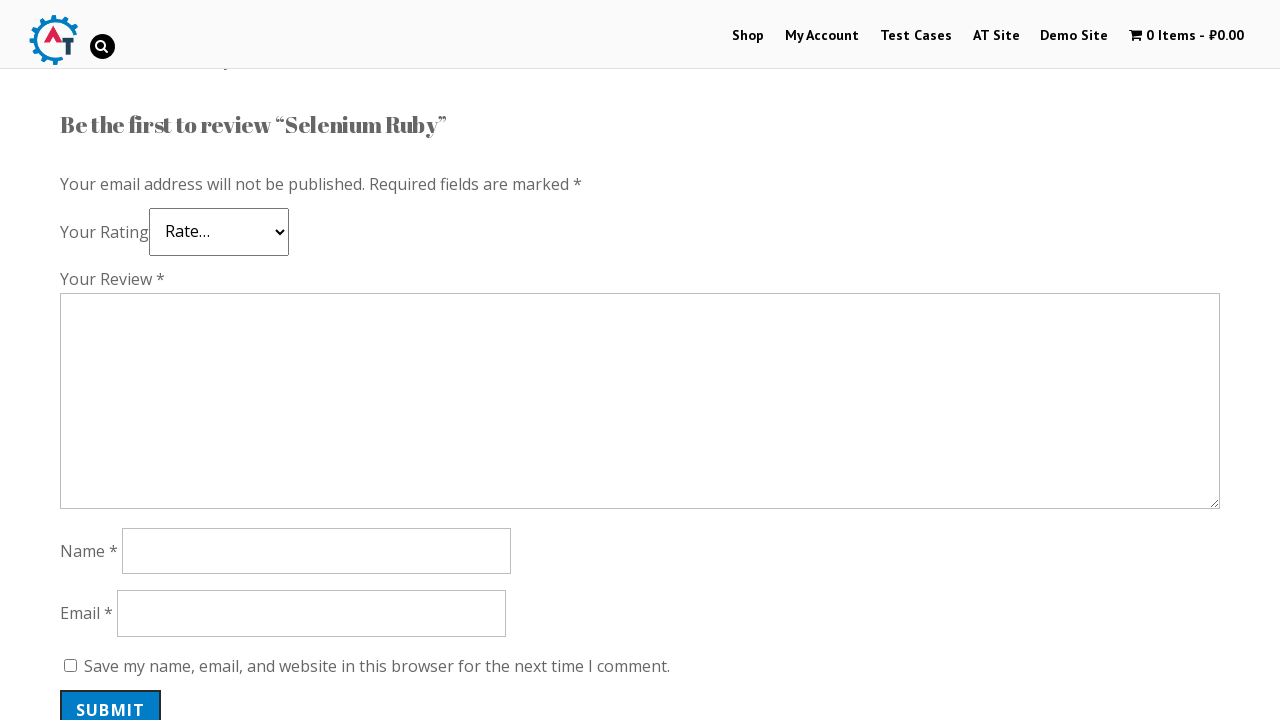

Clicked 5-star rating at (132, 244) on .star-5
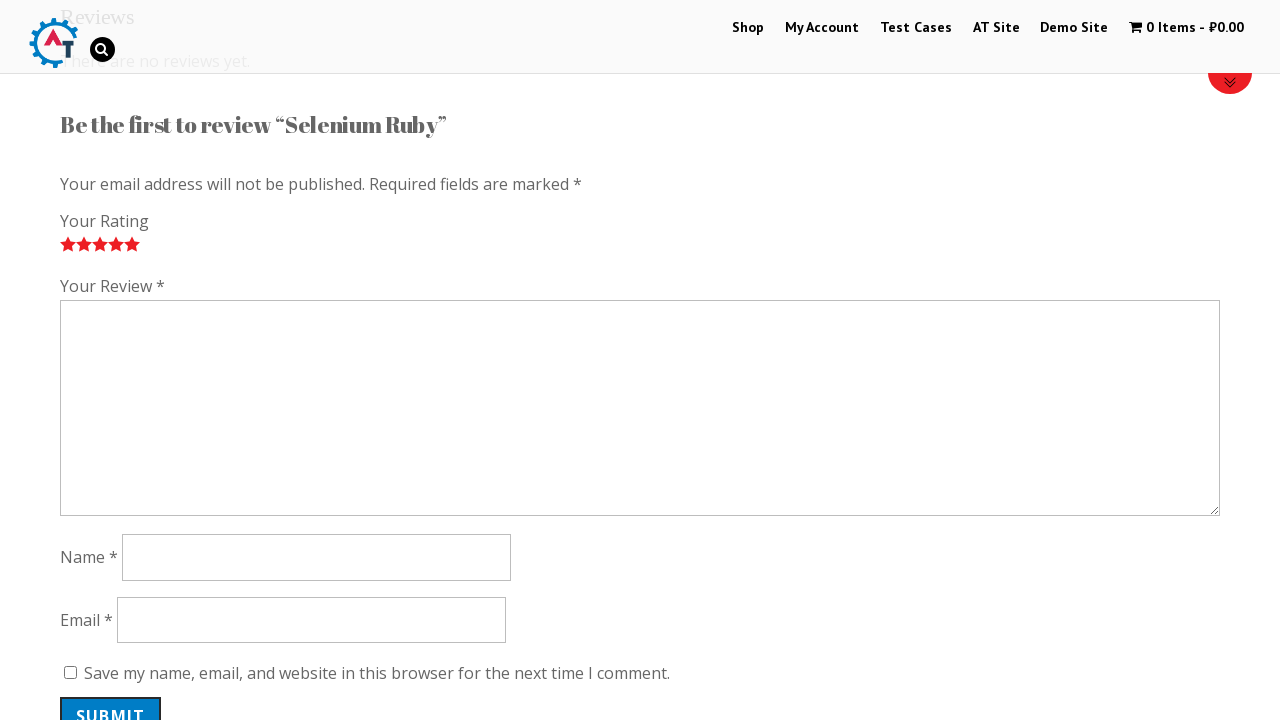

Filled review comment with 'Nice book!' on #comment
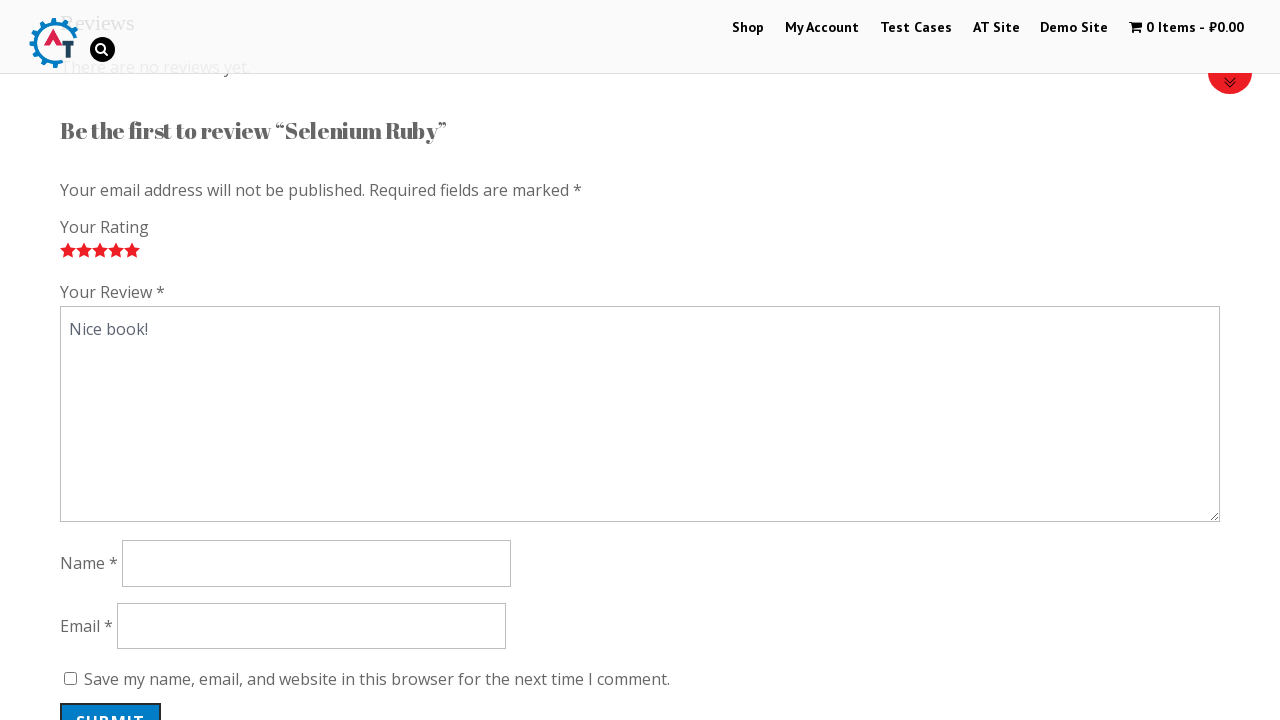

Filled reviewer name with 'Smit' on #author
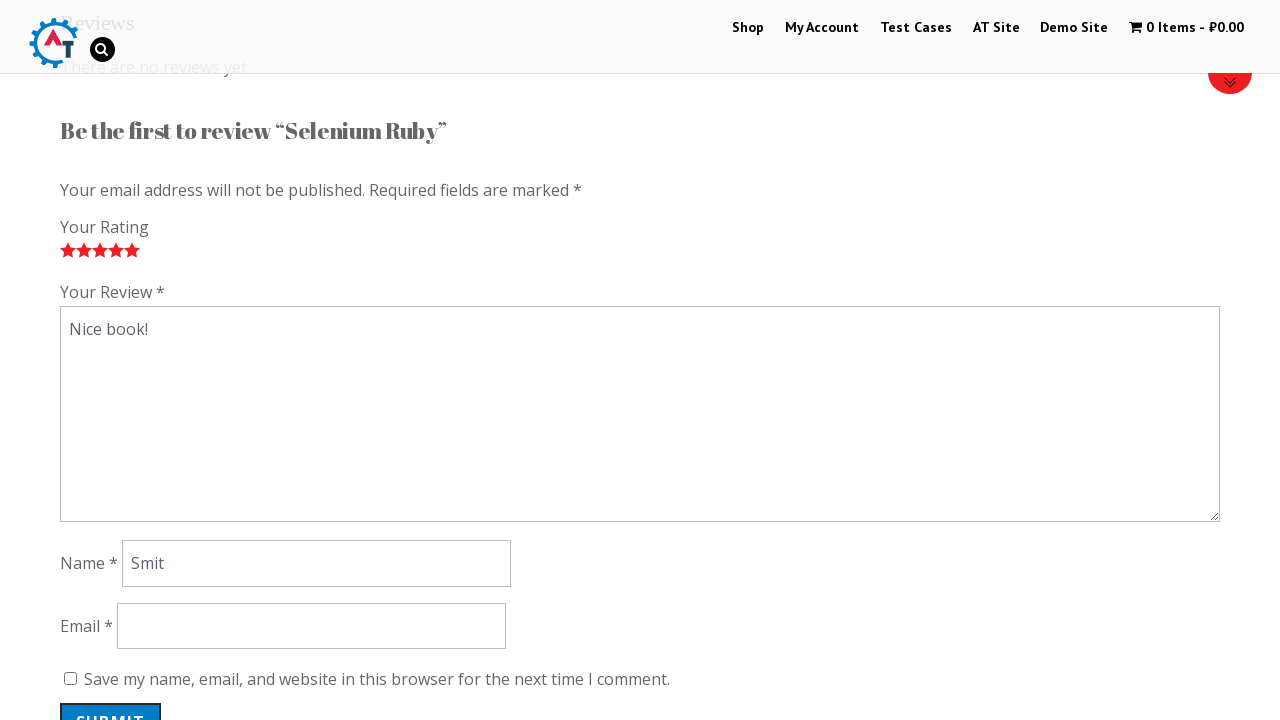

Filled reviewer email with 'Smit@bk.ru' on #email
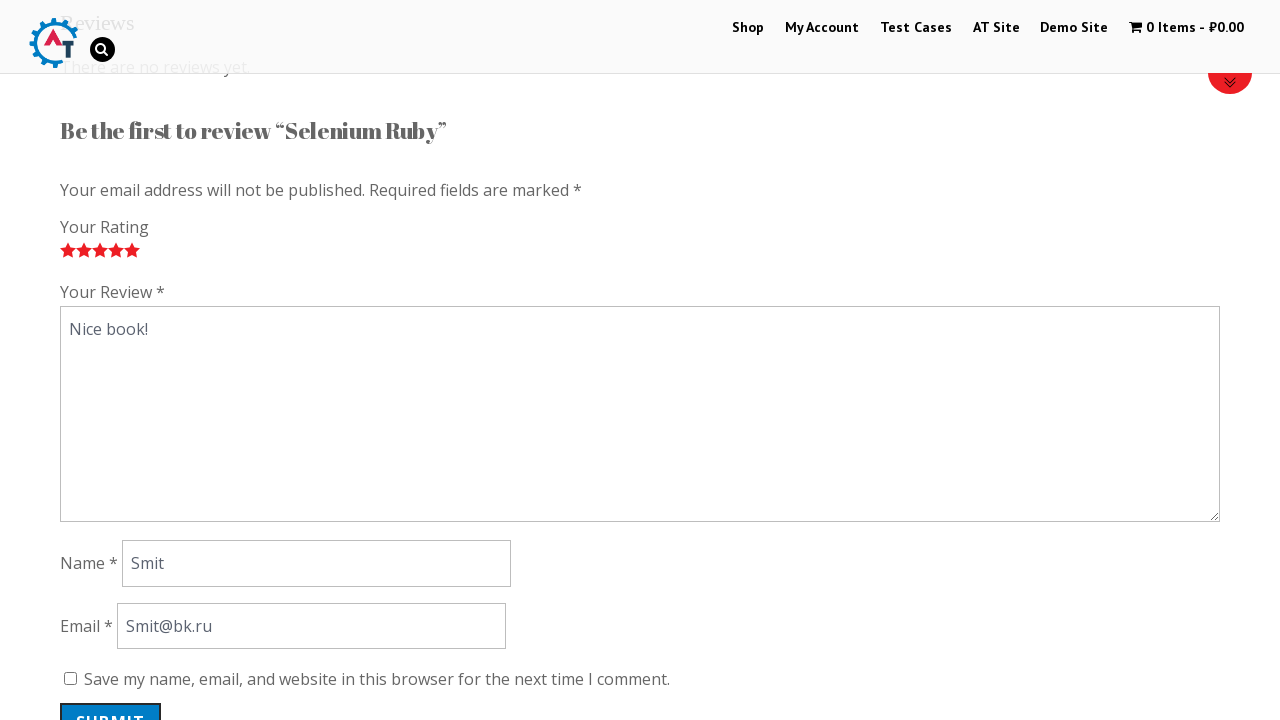

Clicked submit button to post review at (111, 700) on #submit
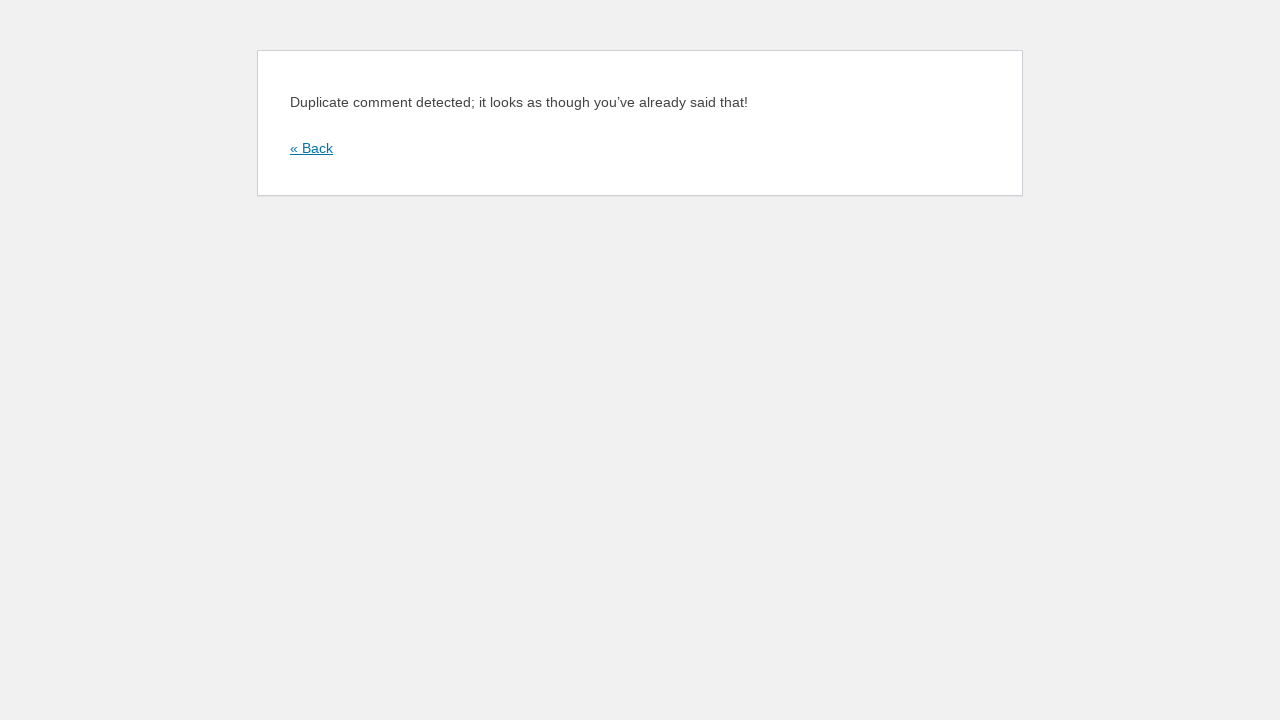

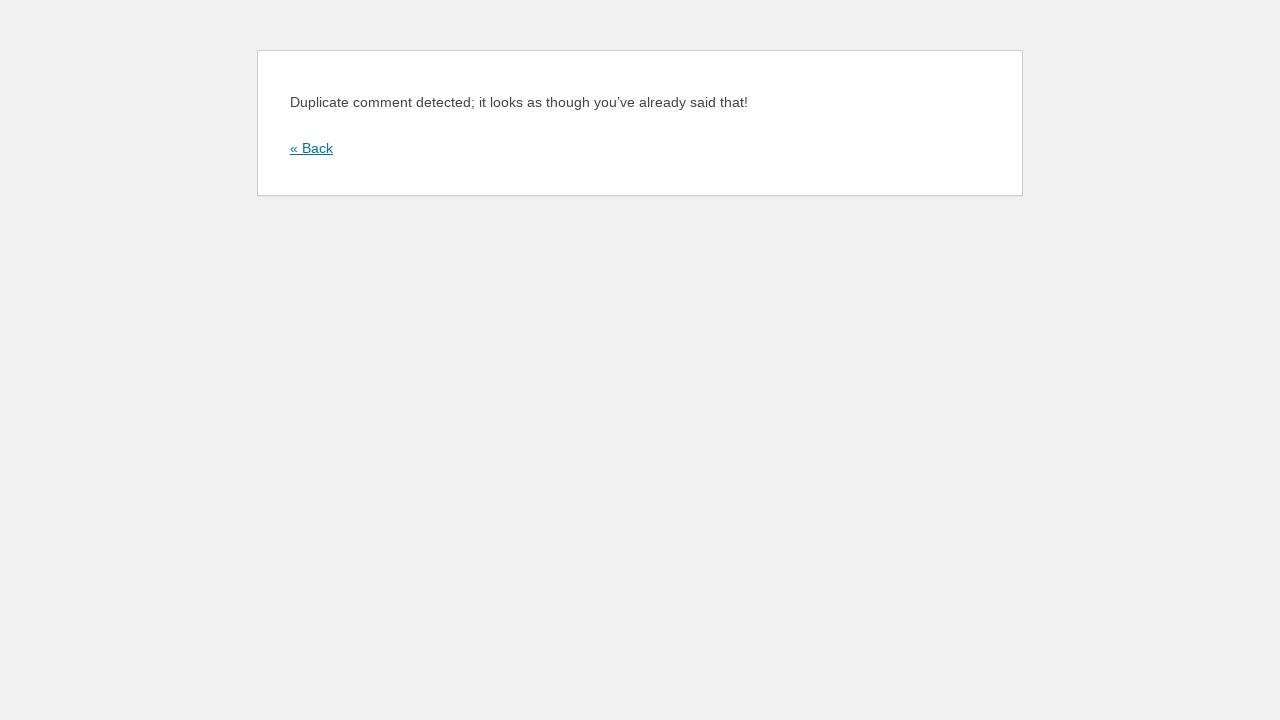